Tests the complete flight booking flow on BlazeDemo by selecting departure and destination cities, choosing a flight, filling in passenger information, and verifying the purchase confirmation.

Starting URL: https://www.blazedemo.com/index.php

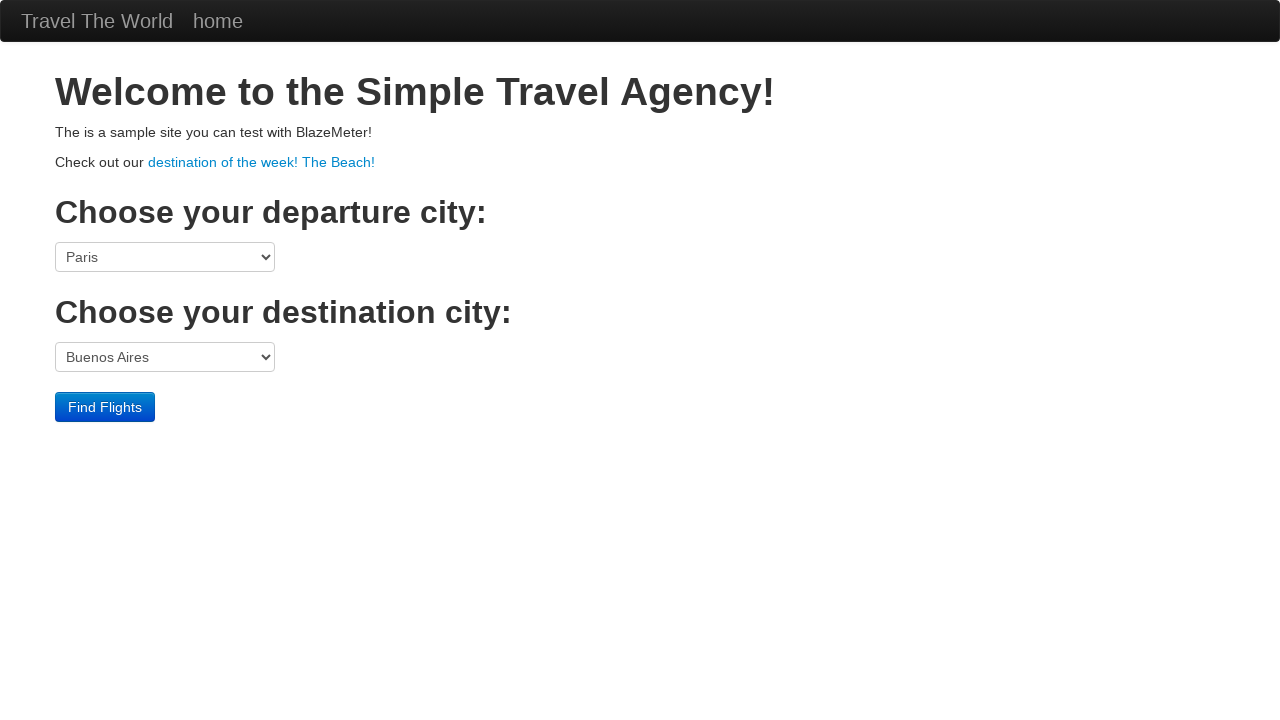

Selected São Paolo as departure city on select[name='fromPort']
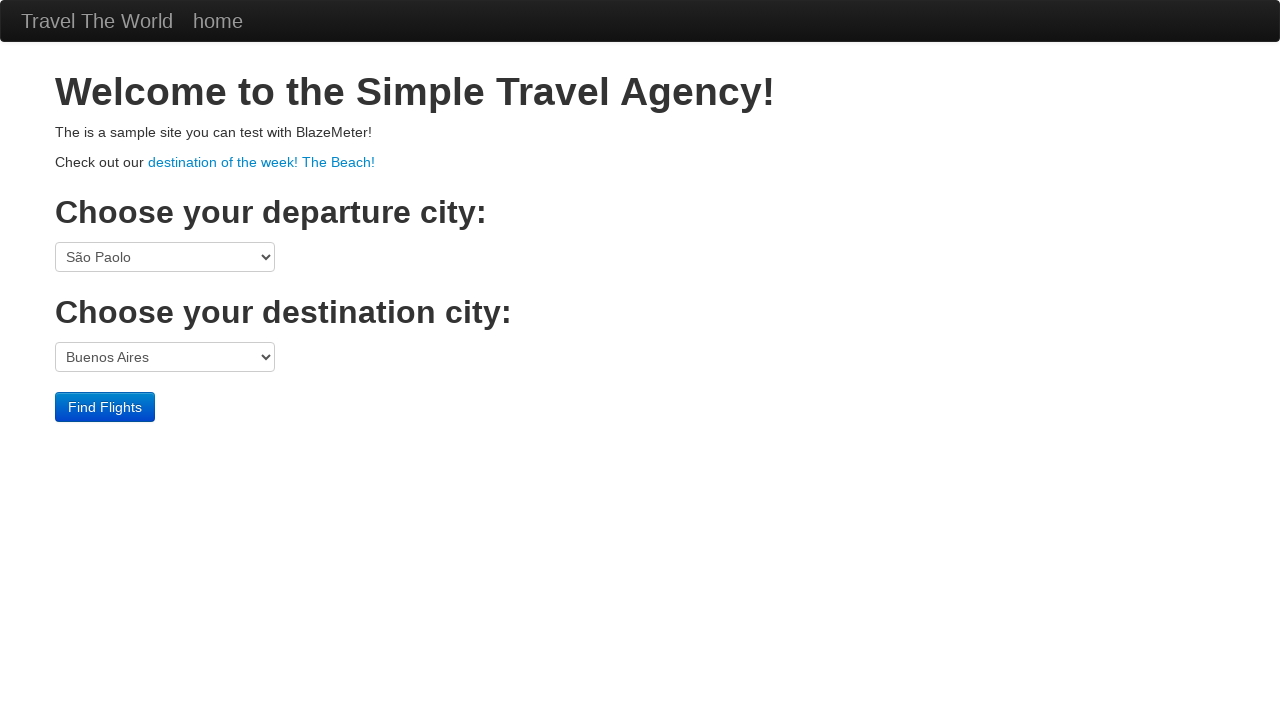

Selected New York as destination city on select[name='toPort']
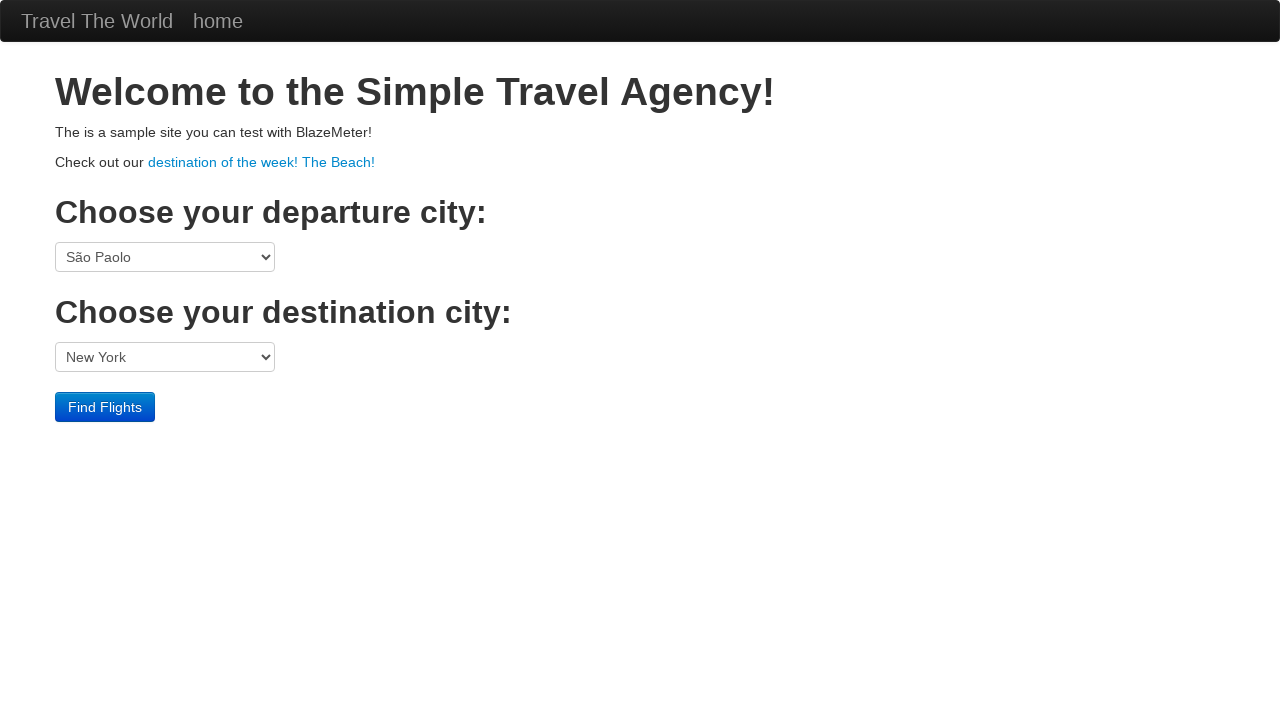

Clicked Find Flights button at (105, 407) on .btn-primary
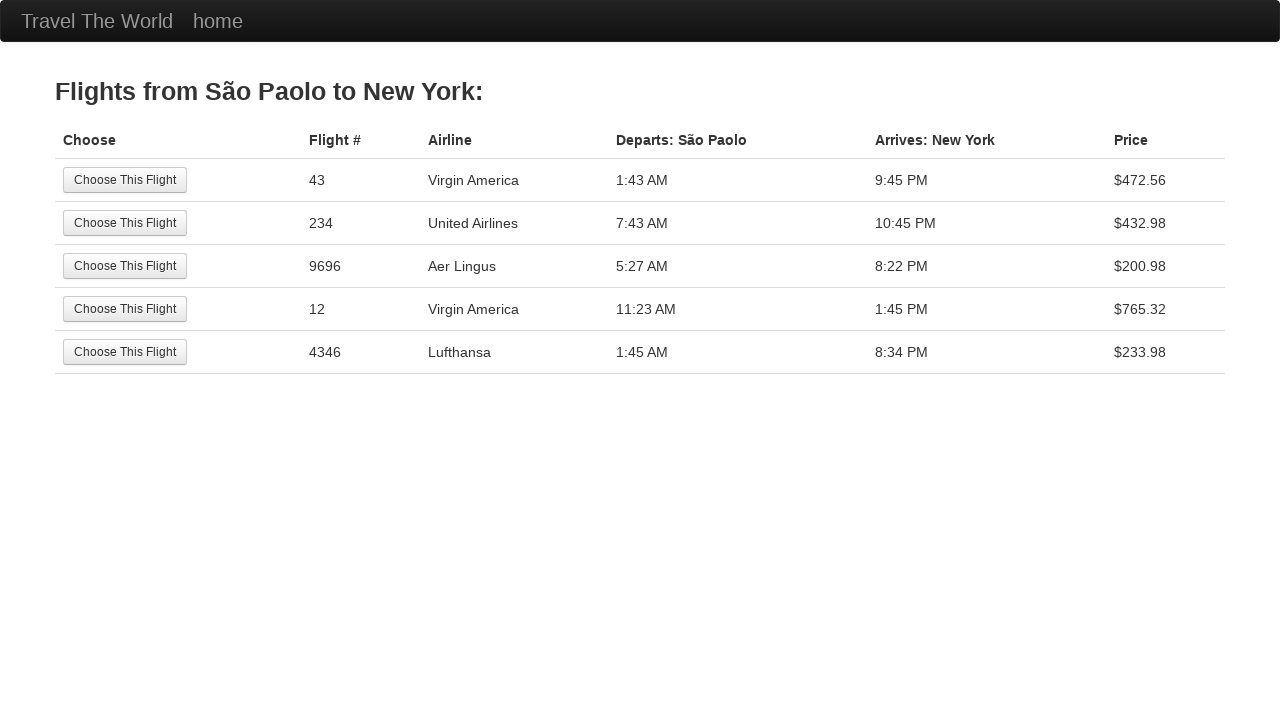

Selected the first available flight at (125, 180) on tr:nth-child(1) .btn
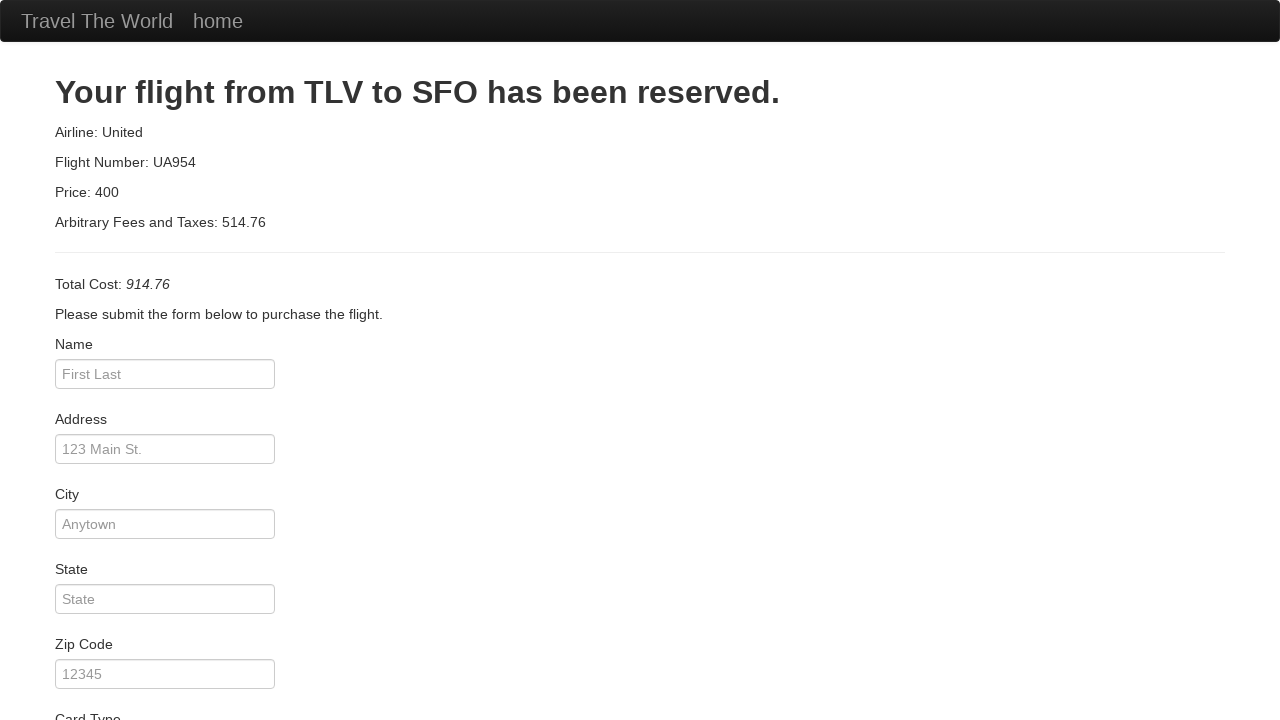

Filled in passenger name: Maria Santos on #inputName
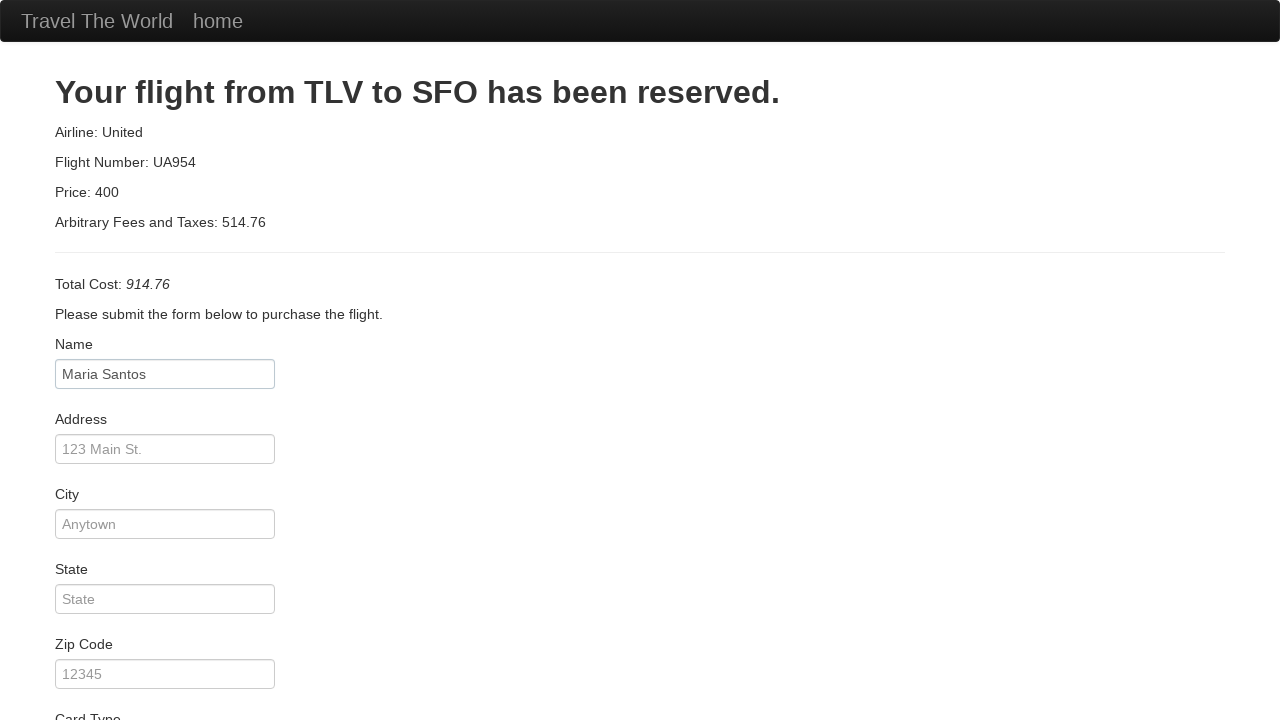

Filled in address: Avenida Paulista 1500 on #address
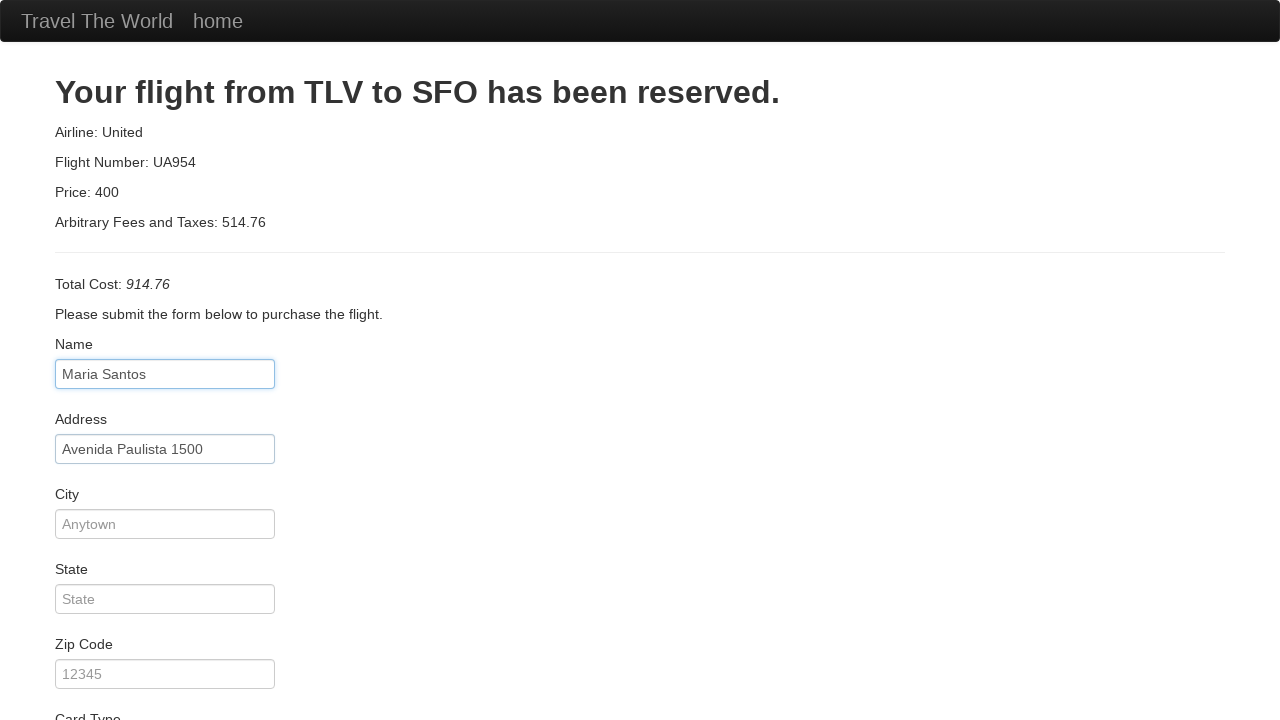

Filled in city: São Paulo on #city
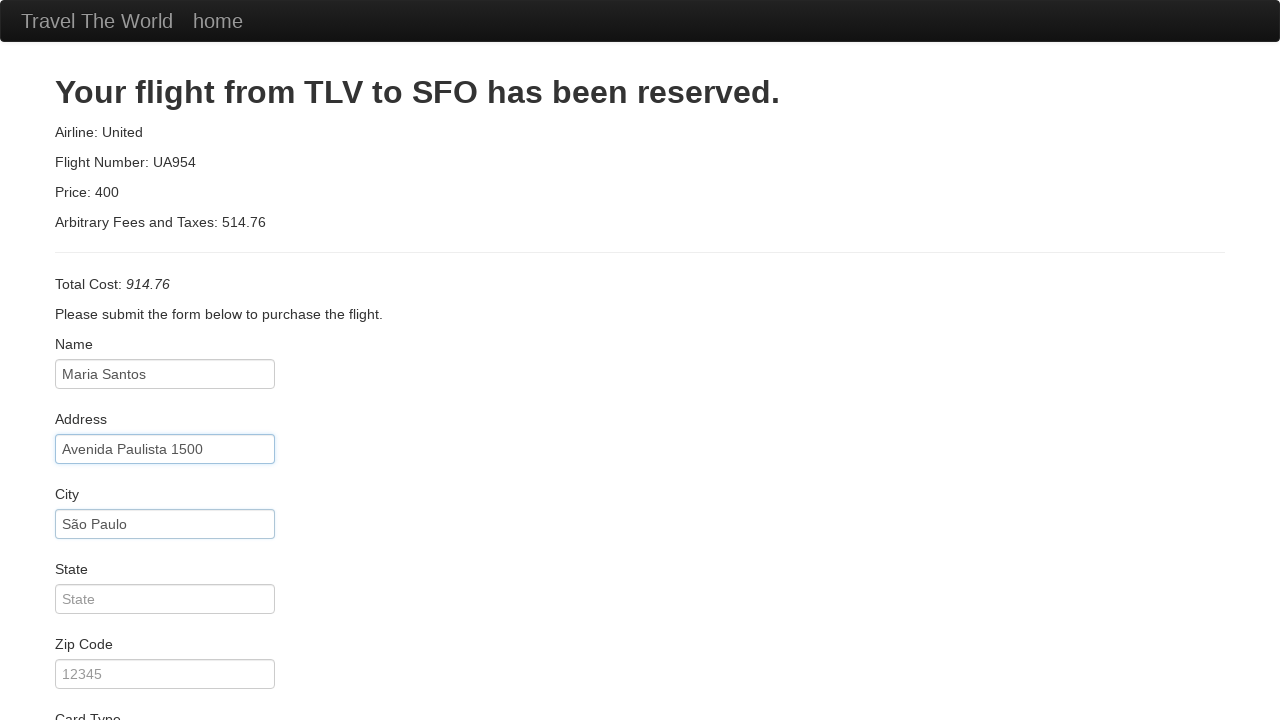

Filled in state: São Paulo on #state
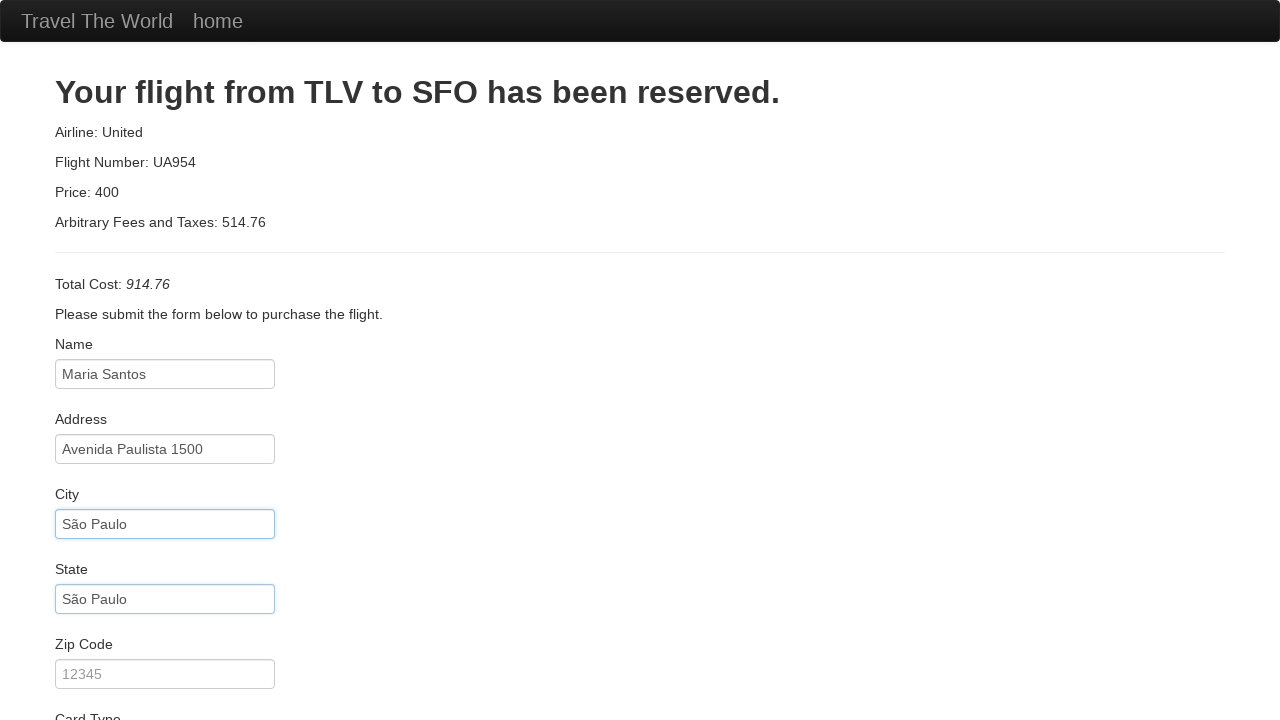

Filled in zip code: 01310100 on #zipCode
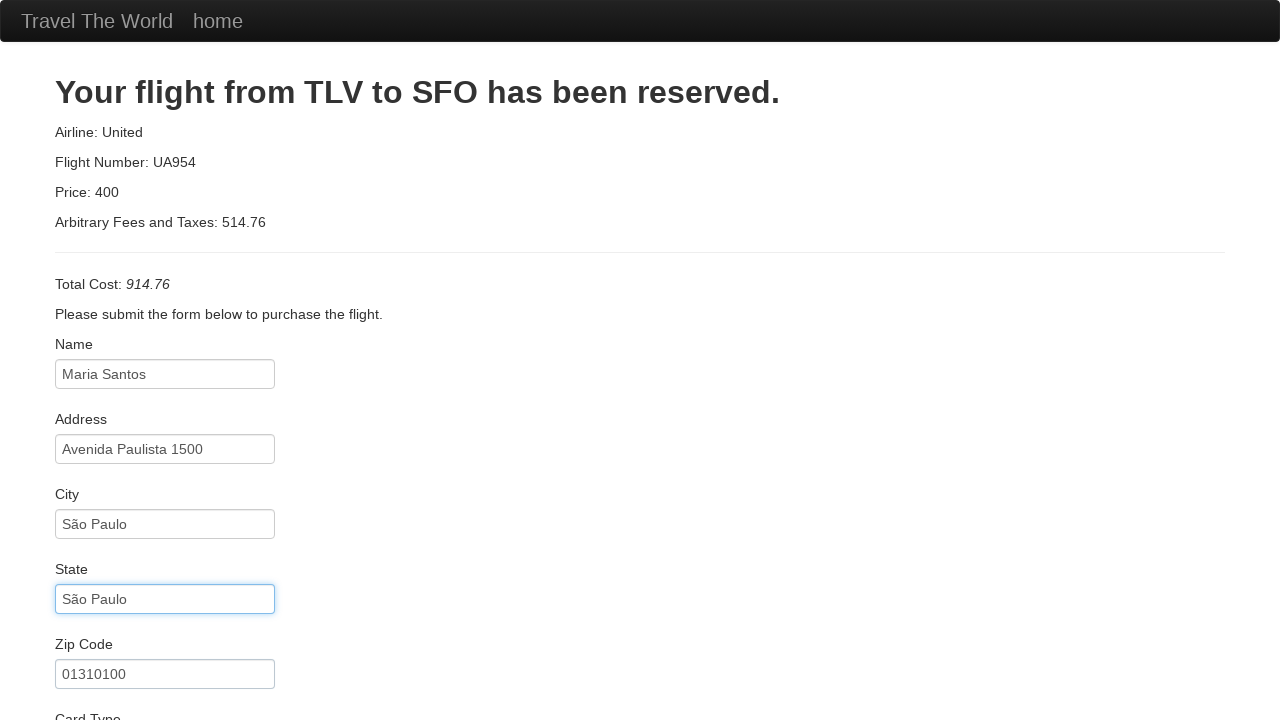

Checked the Remember Me checkbox at (62, 656) on #rememberMe
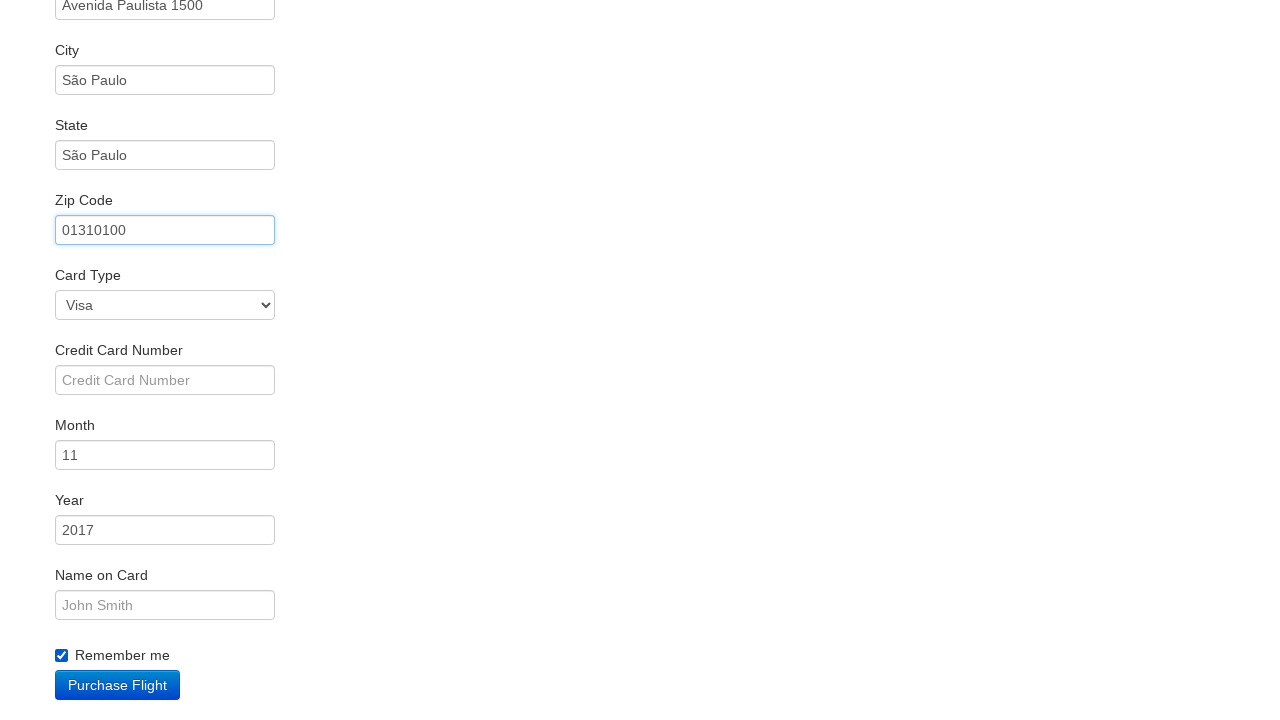

Clicked Purchase Flight button to complete the booking at (118, 685) on .btn-primary
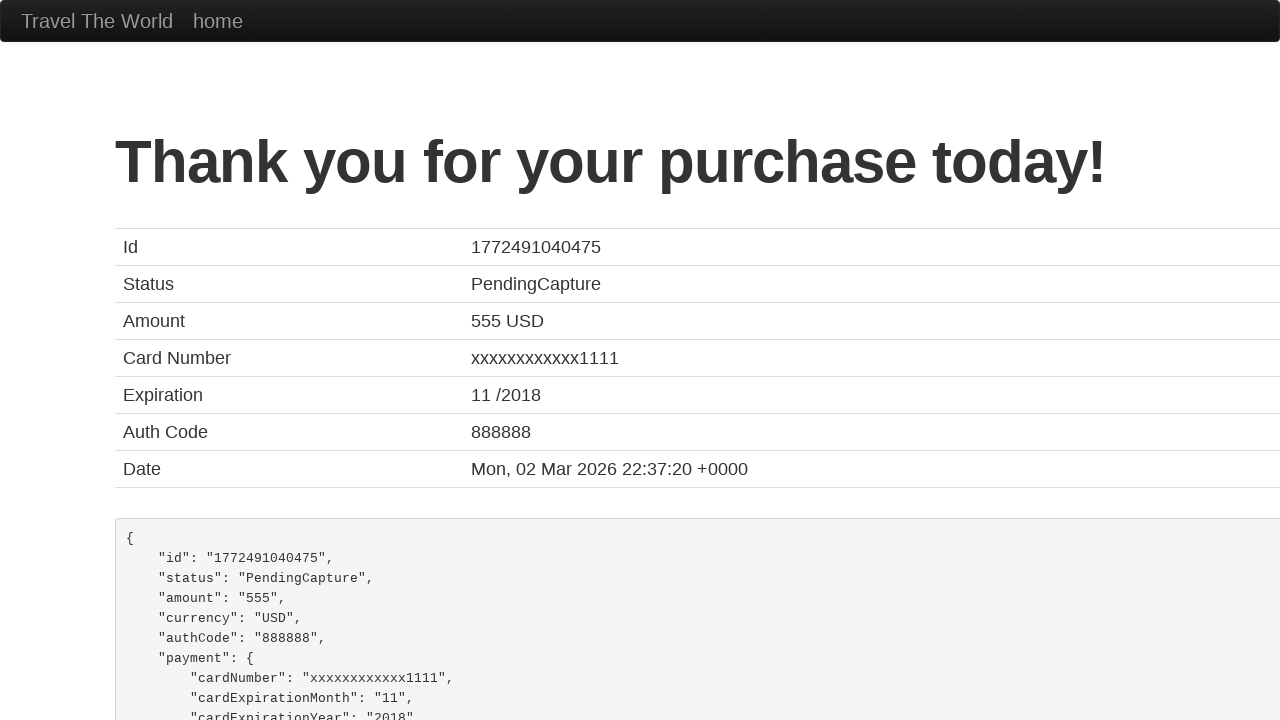

Purchase confirmation page loaded with heading element
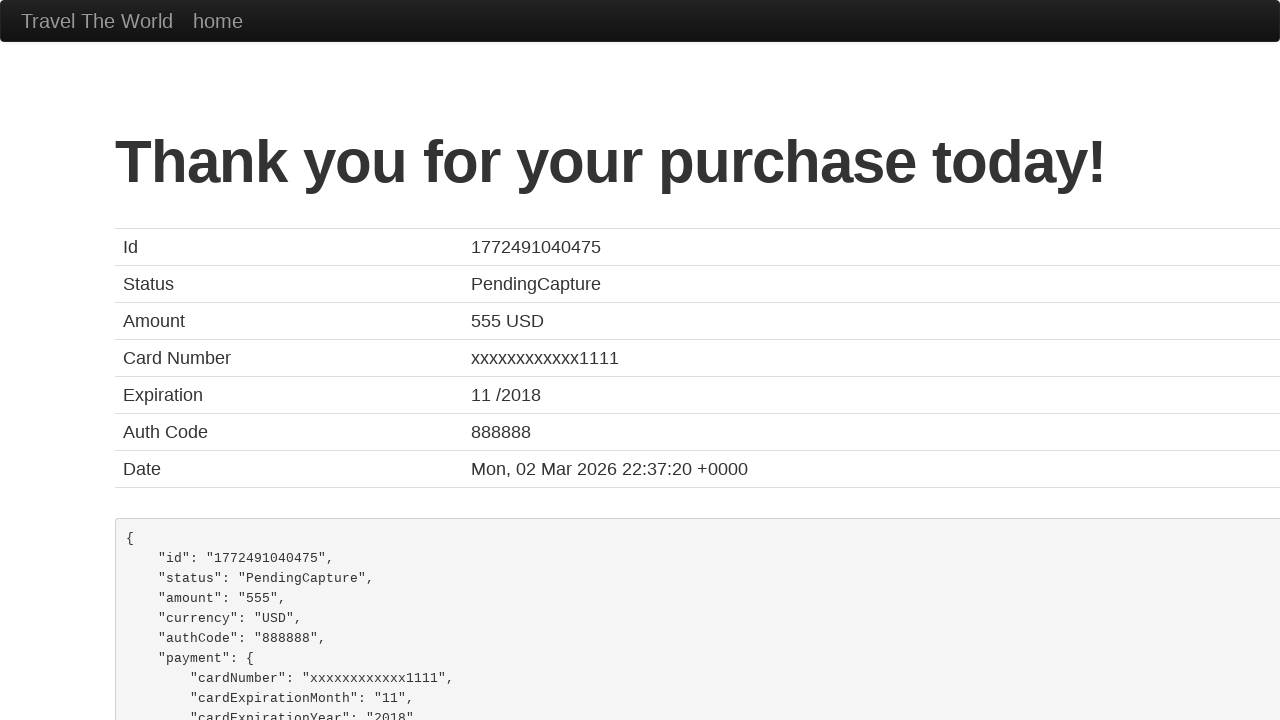

Verified purchase confirmation message: 'Thank you for your purchase today!'
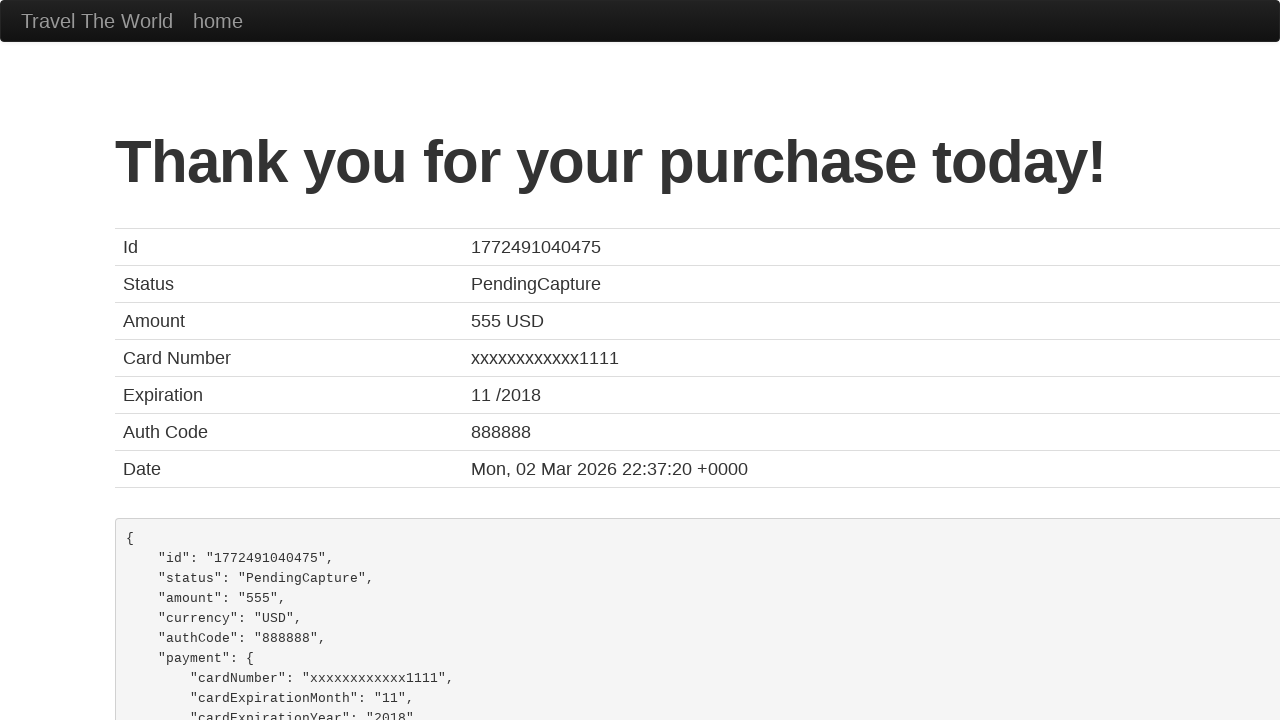

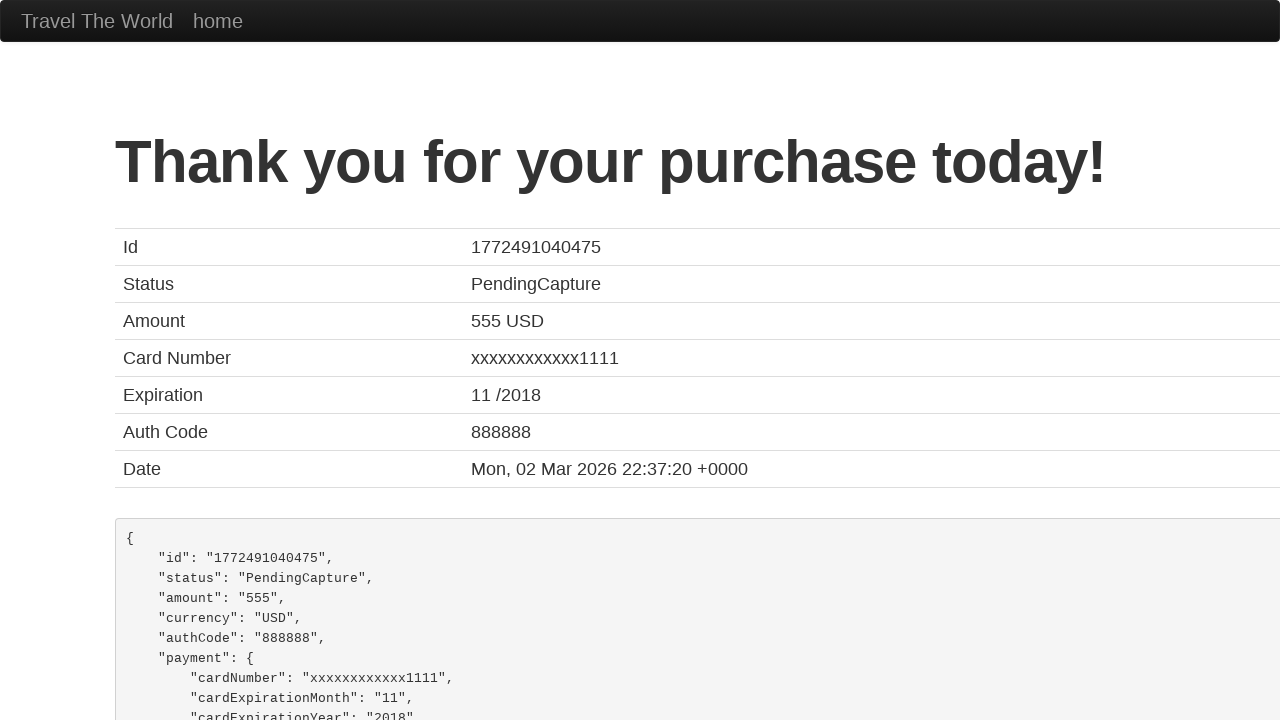